Tests dynamic loading functionality by clicking a button and verifying that a hidden element becomes visible after loading

Starting URL: https://the-internet.herokuapp.com/dynamic_loading/1

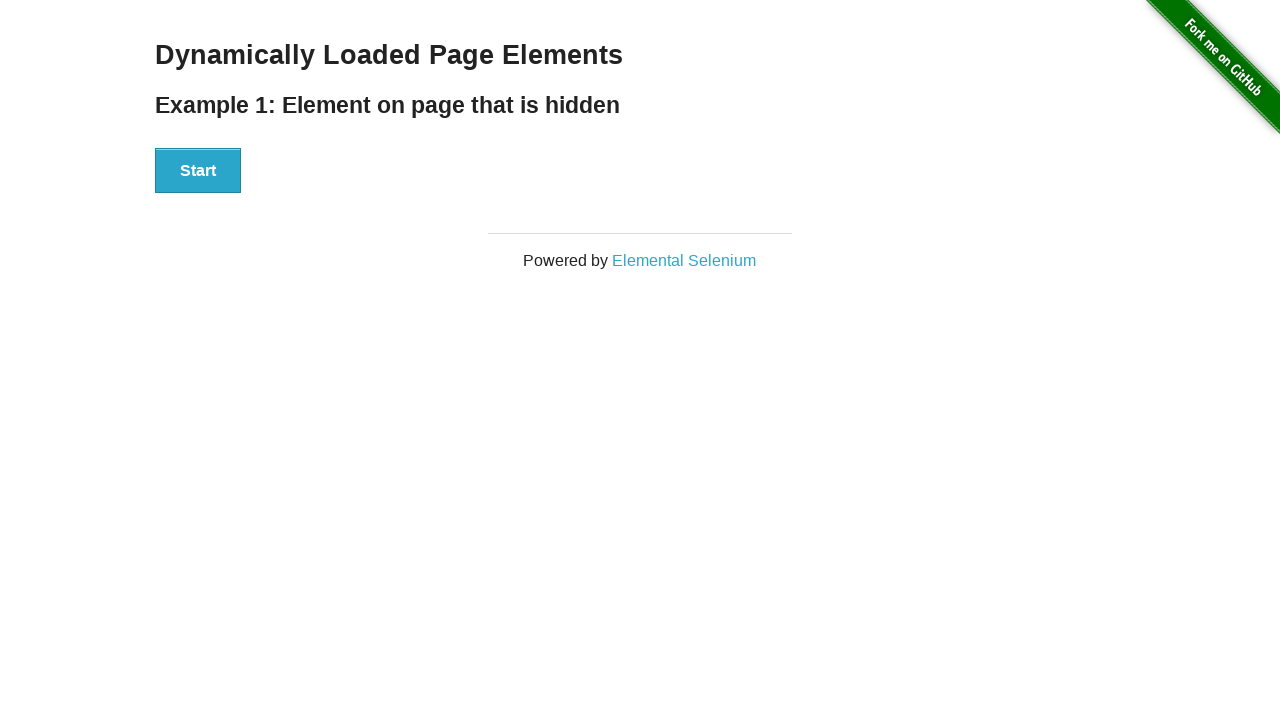

Clicked the start button to trigger dynamic loading at (198, 171) on #start > button
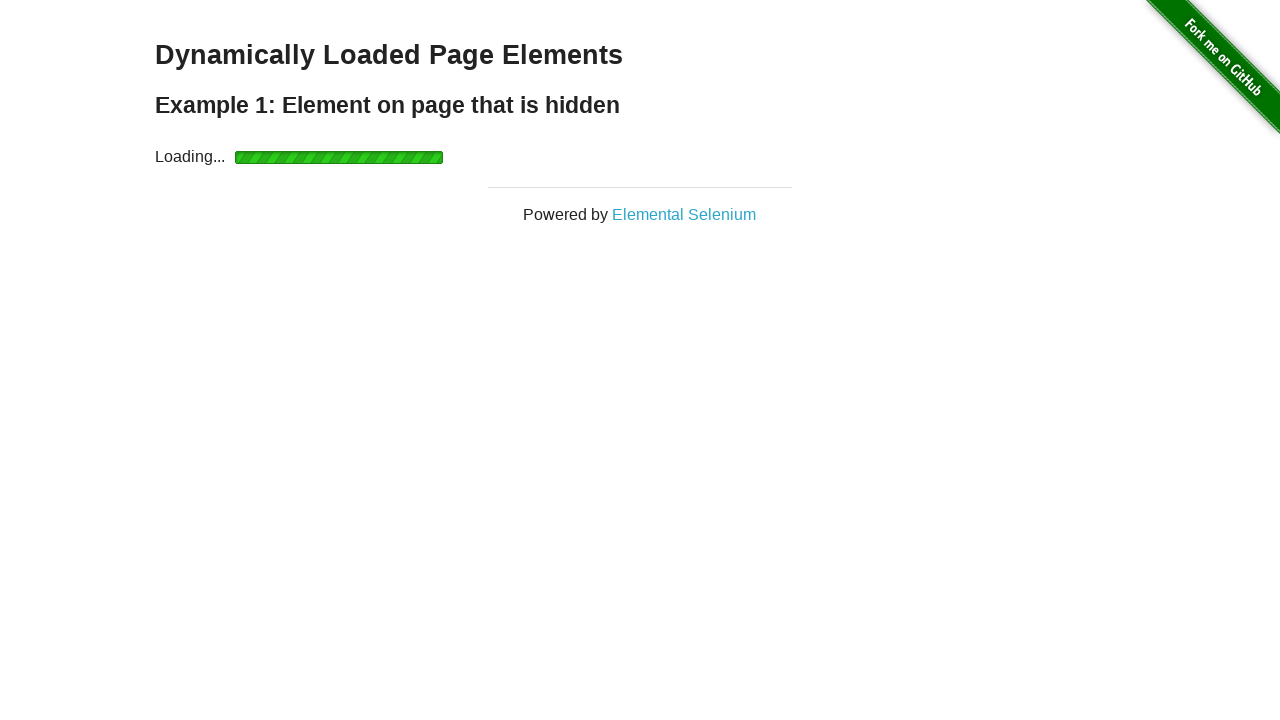

Waited for 'Hello World!' element to become visible
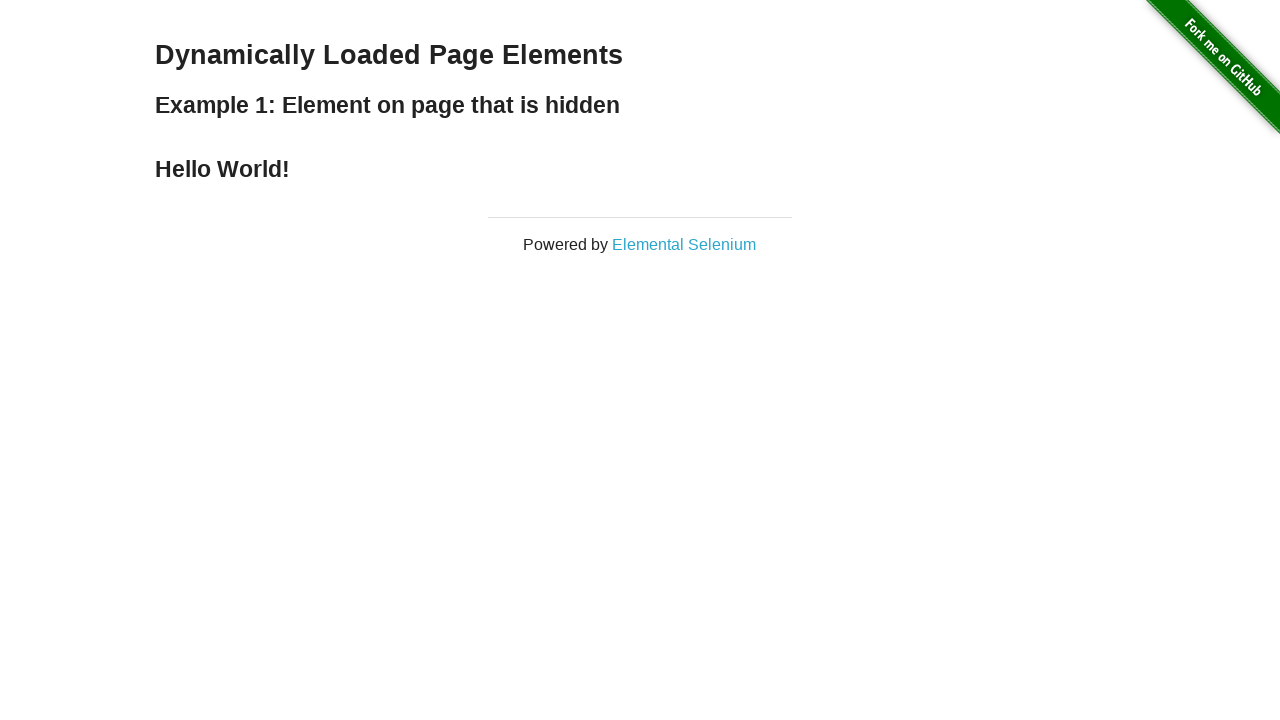

Located the 'Hello World!' element
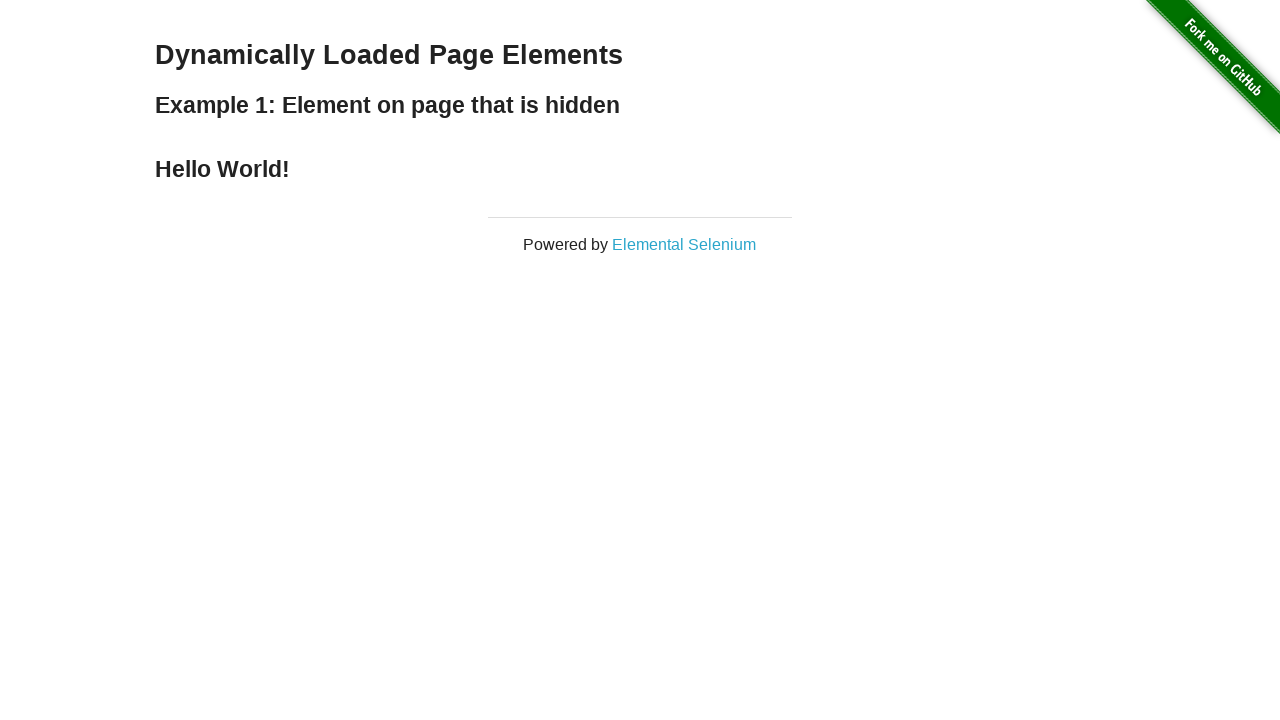

Verified that 'Hello World!' element is visible
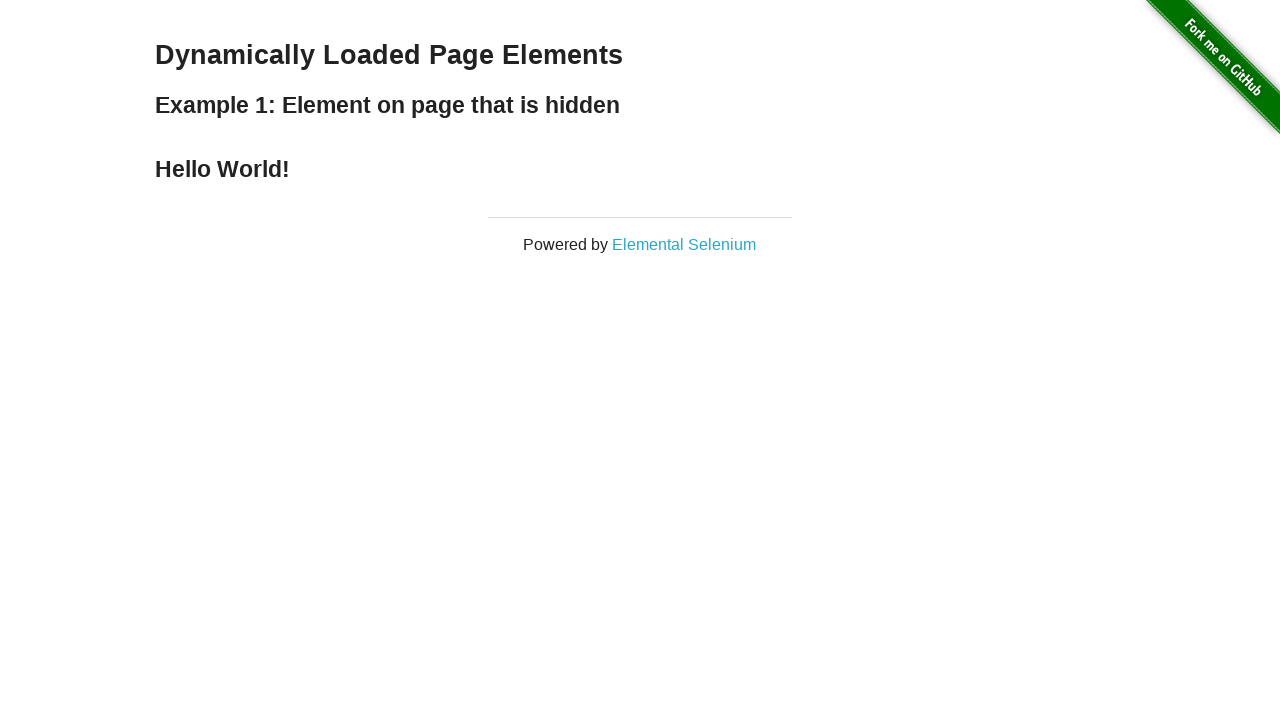

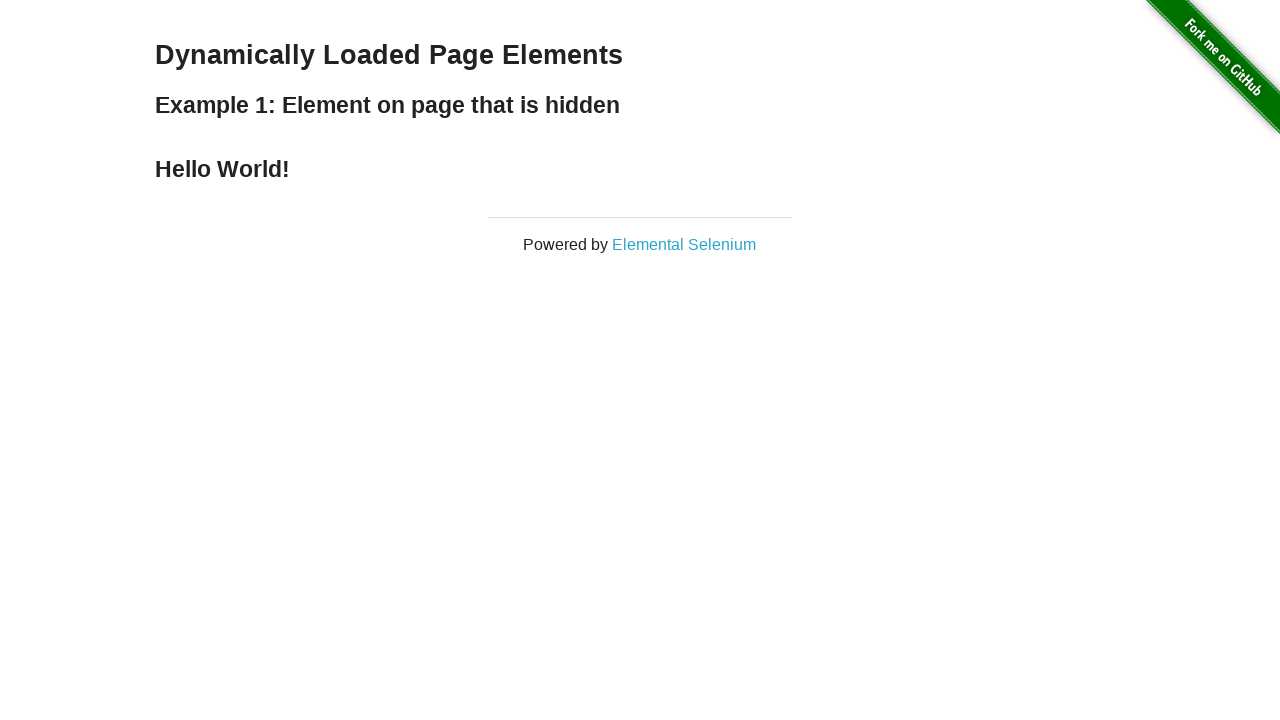